Tests checkbox functionality by clicking to select and unselect a checkbox, verifying its state after each action

Starting URL: https://rahulshettyacademy.com/AutomationPractice/

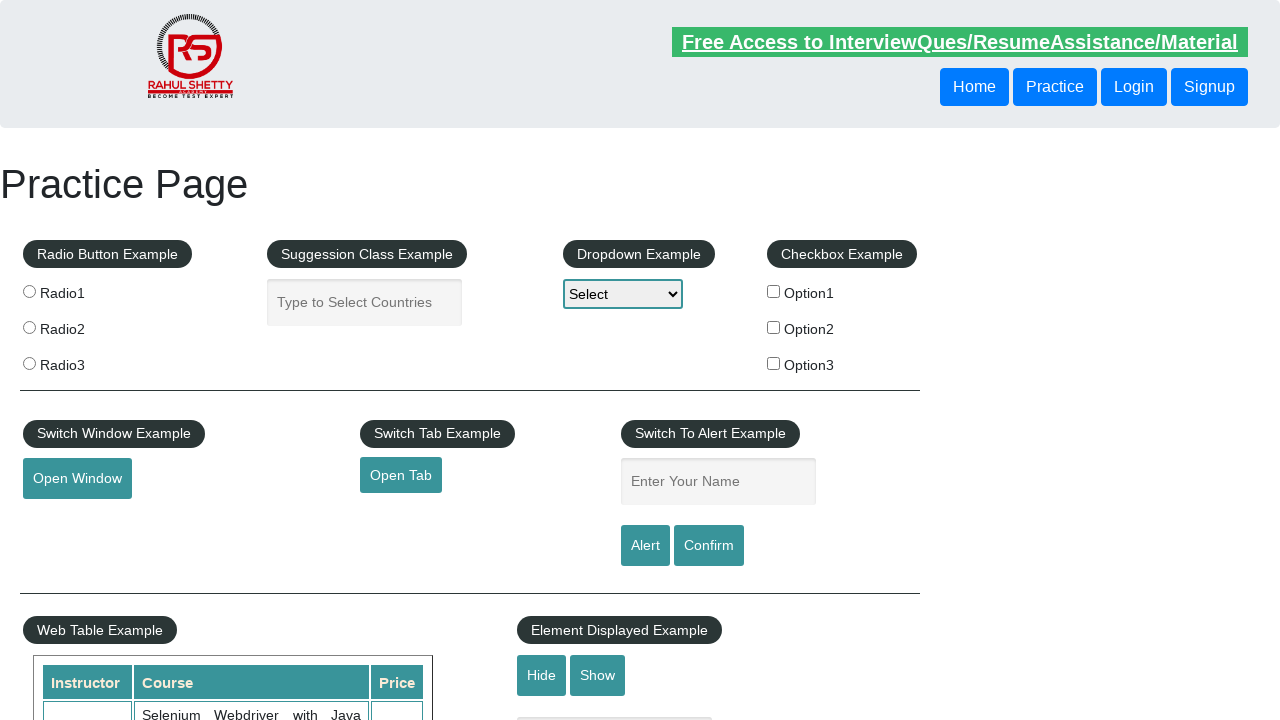

Navigated to AutomationPractice page
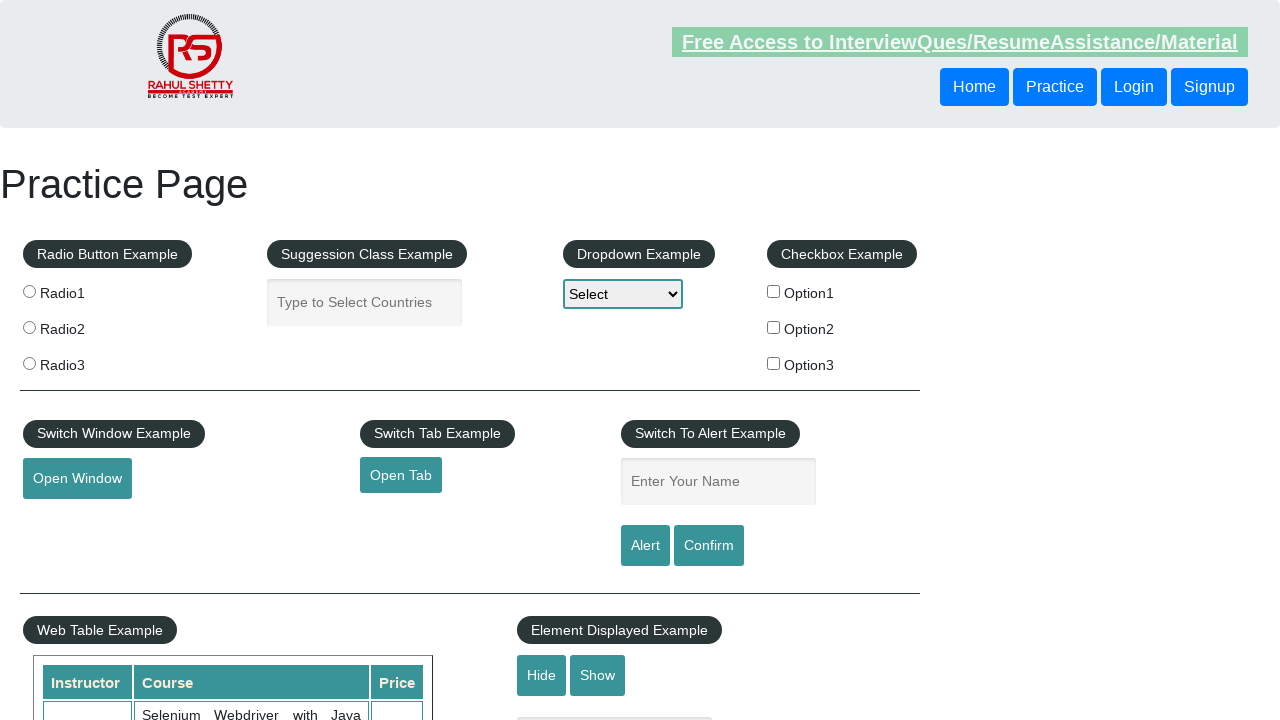

Clicked checkbox to select it at (774, 291) on #checkBoxOption1
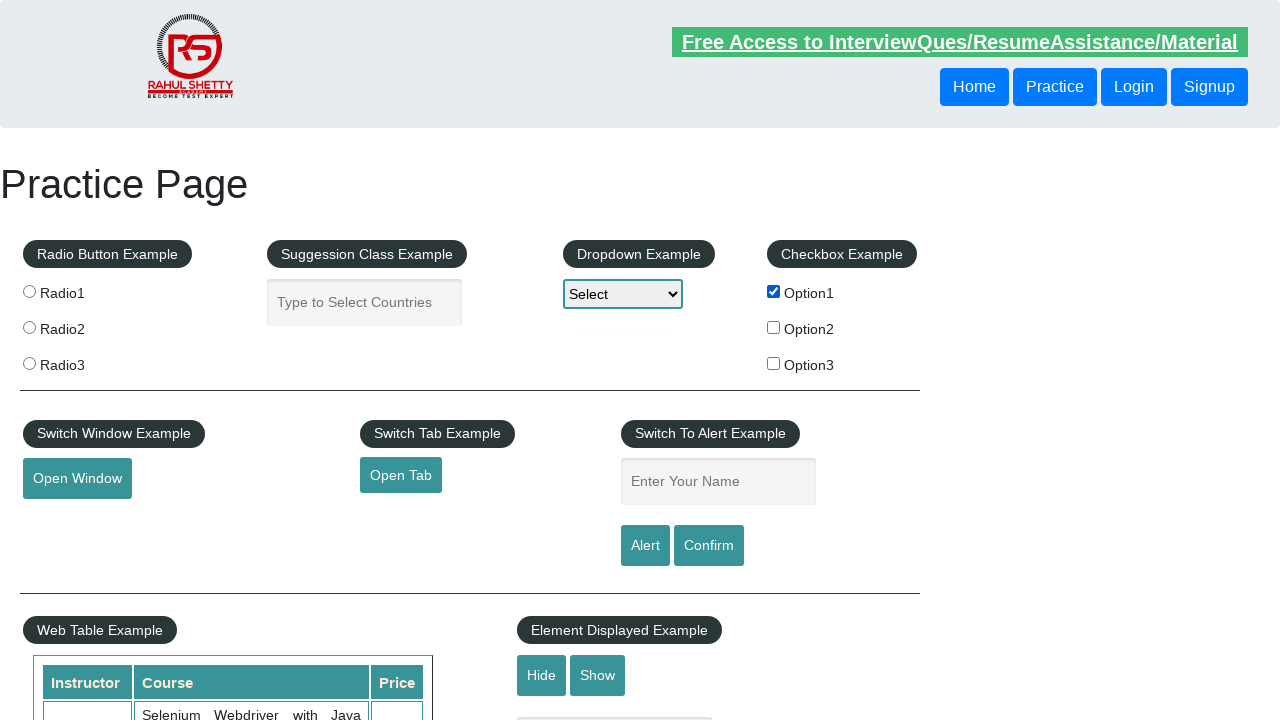

Verified checkbox is selected
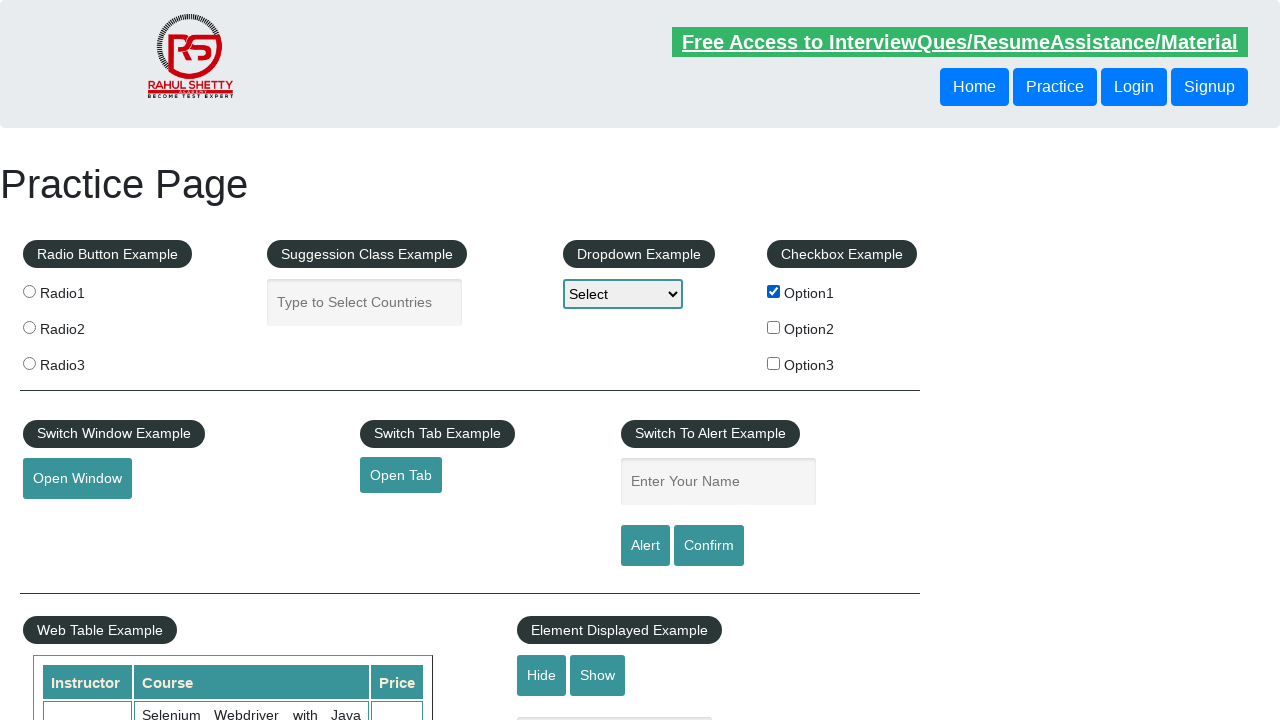

Clicked checkbox to unselect it at (774, 291) on #checkBoxOption1
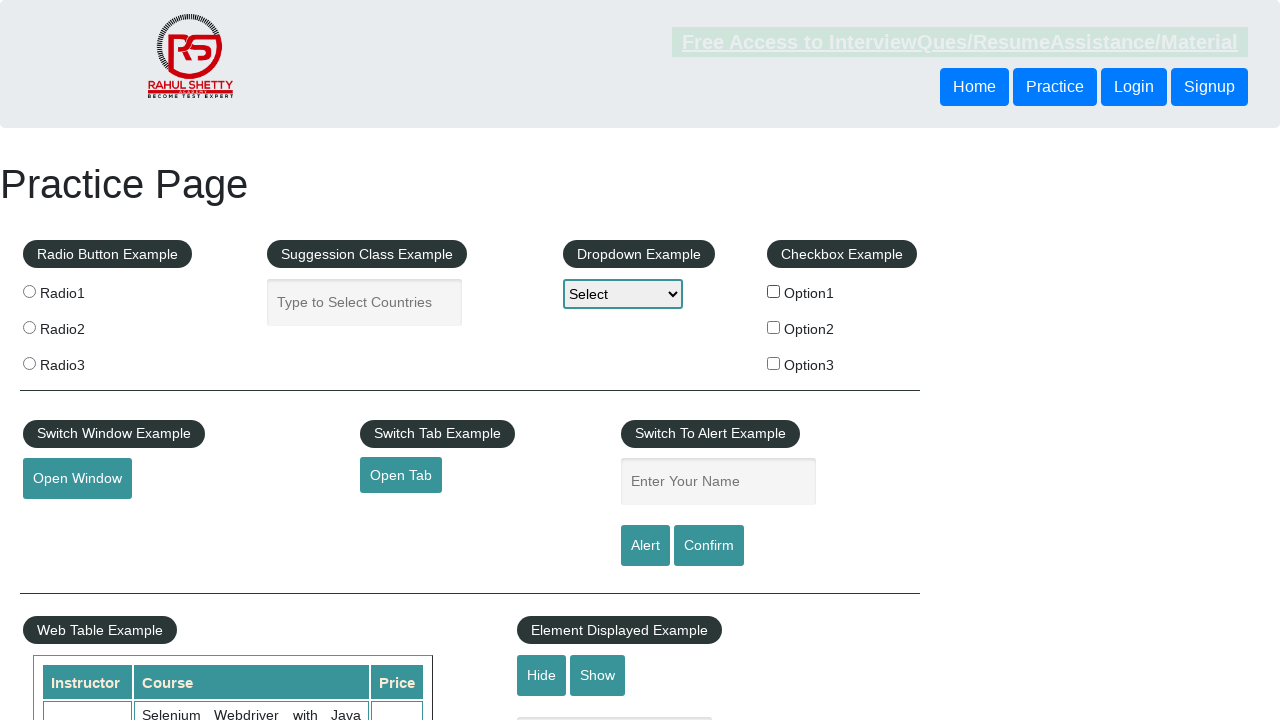

Verified checkbox is unselected
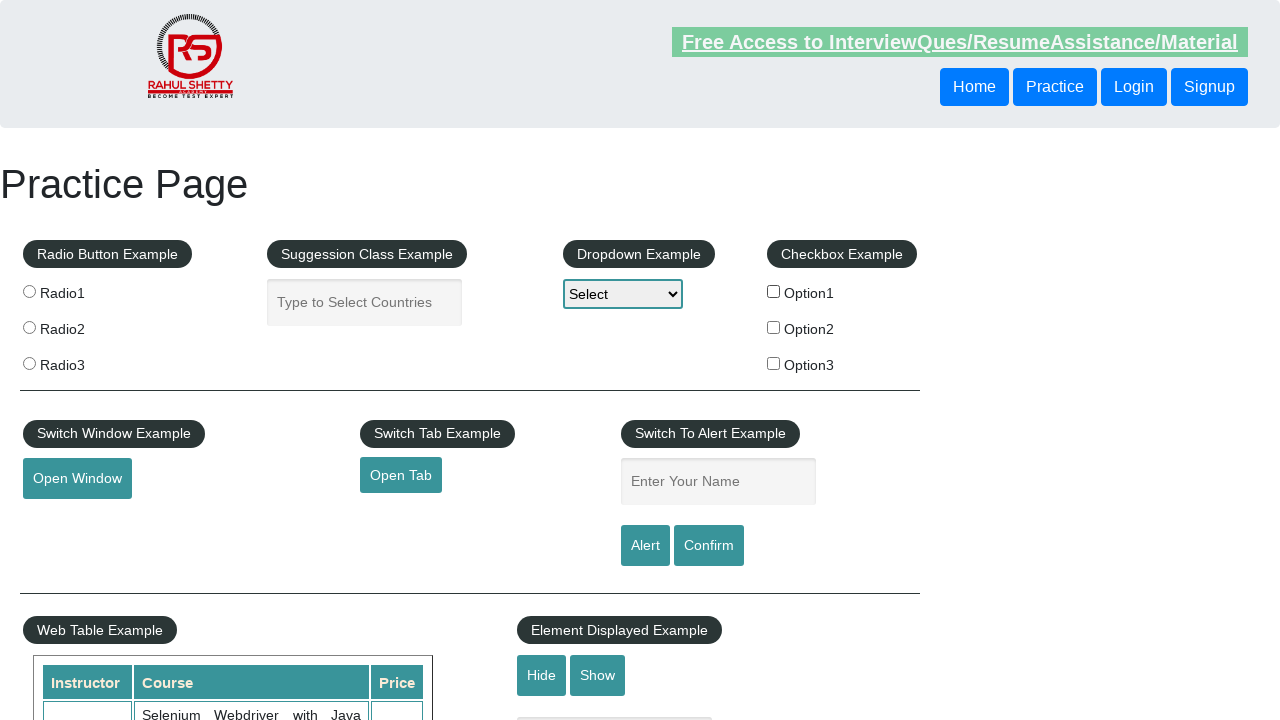

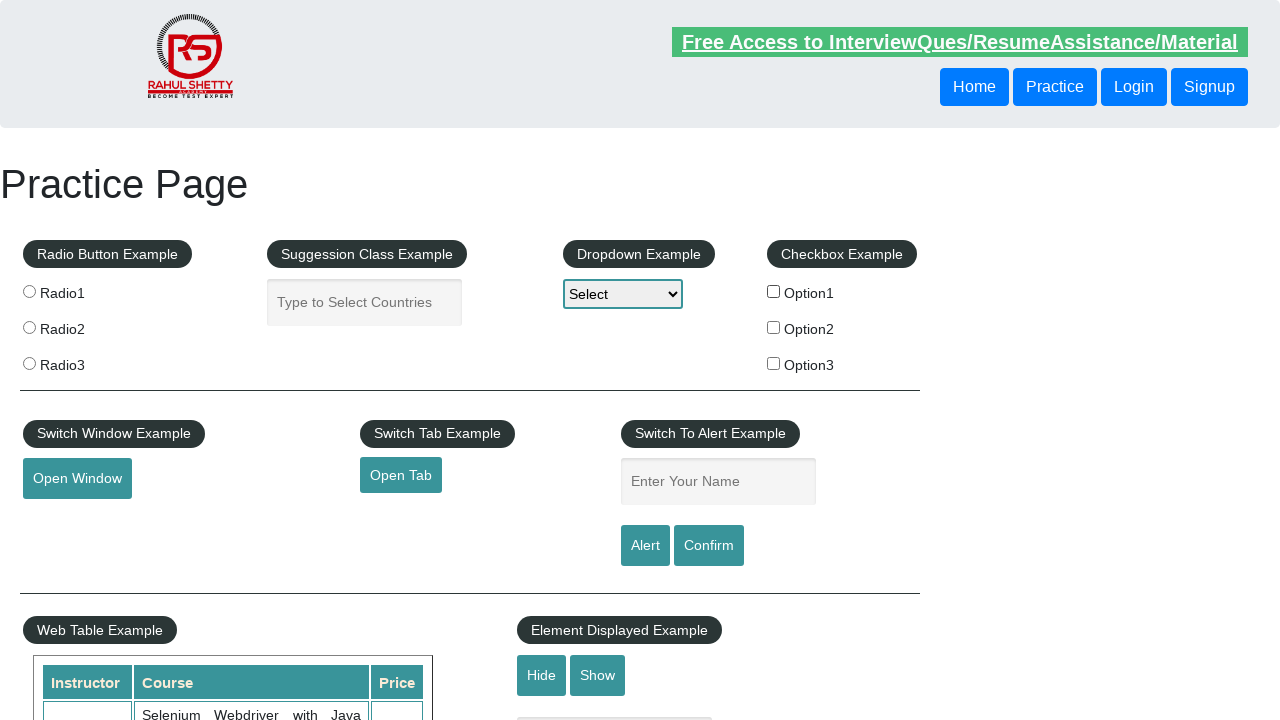